Tests a dynamic page element by clicking a button and verifying that a paragraph element appears with specific text content

Starting URL: https://testeroprogramowania.github.io/selenium/wait2.html

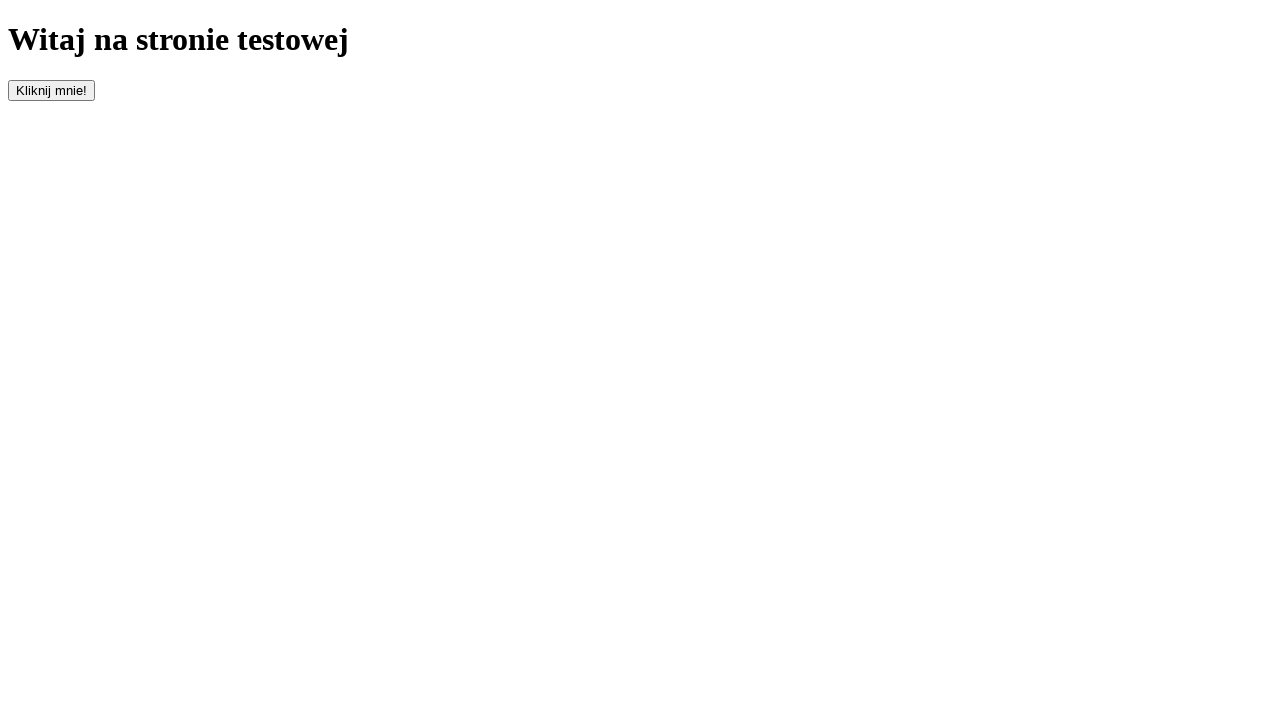

Clicked button #clickOnMe to trigger element appearance at (52, 90) on #clickOnMe
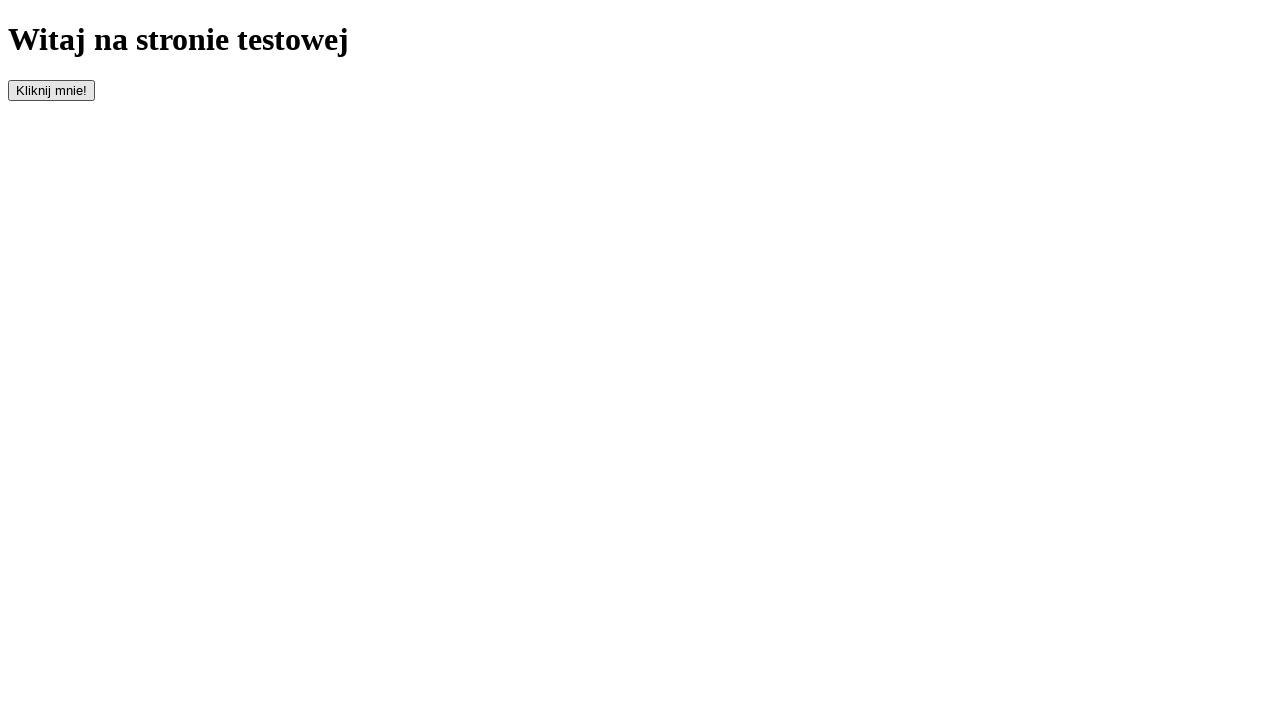

Paragraph element appeared on the page
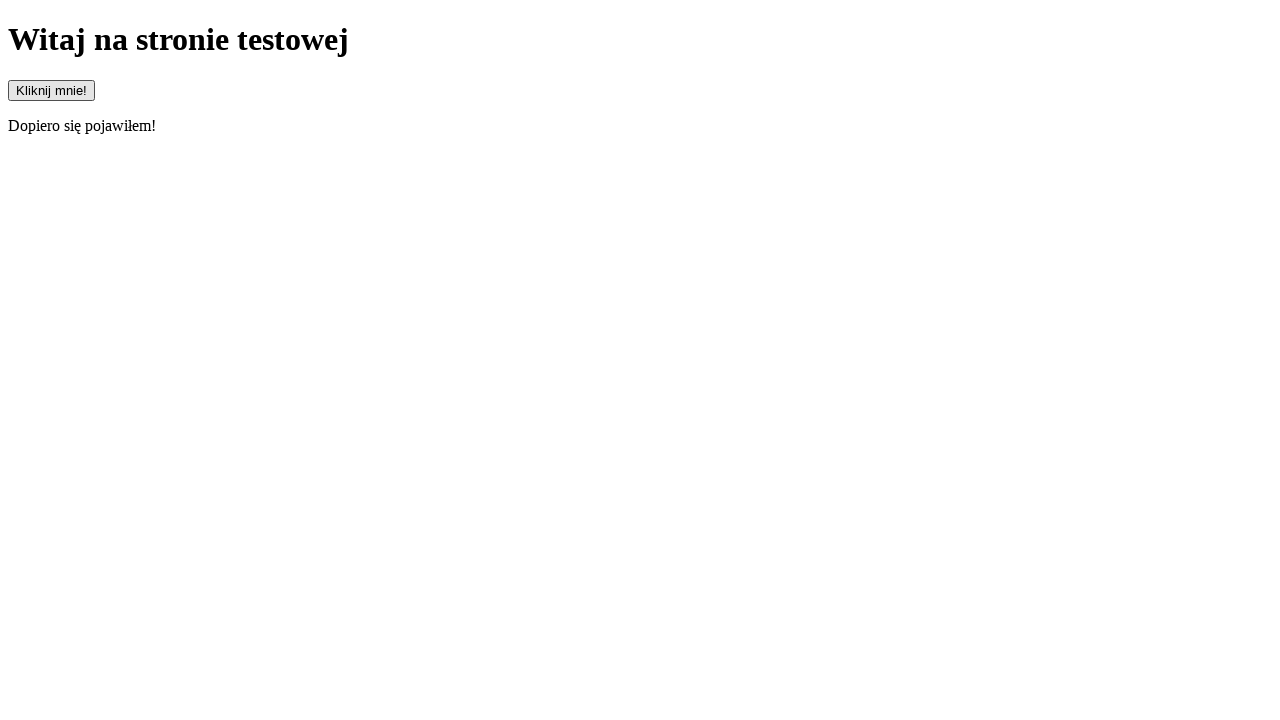

Located paragraph element
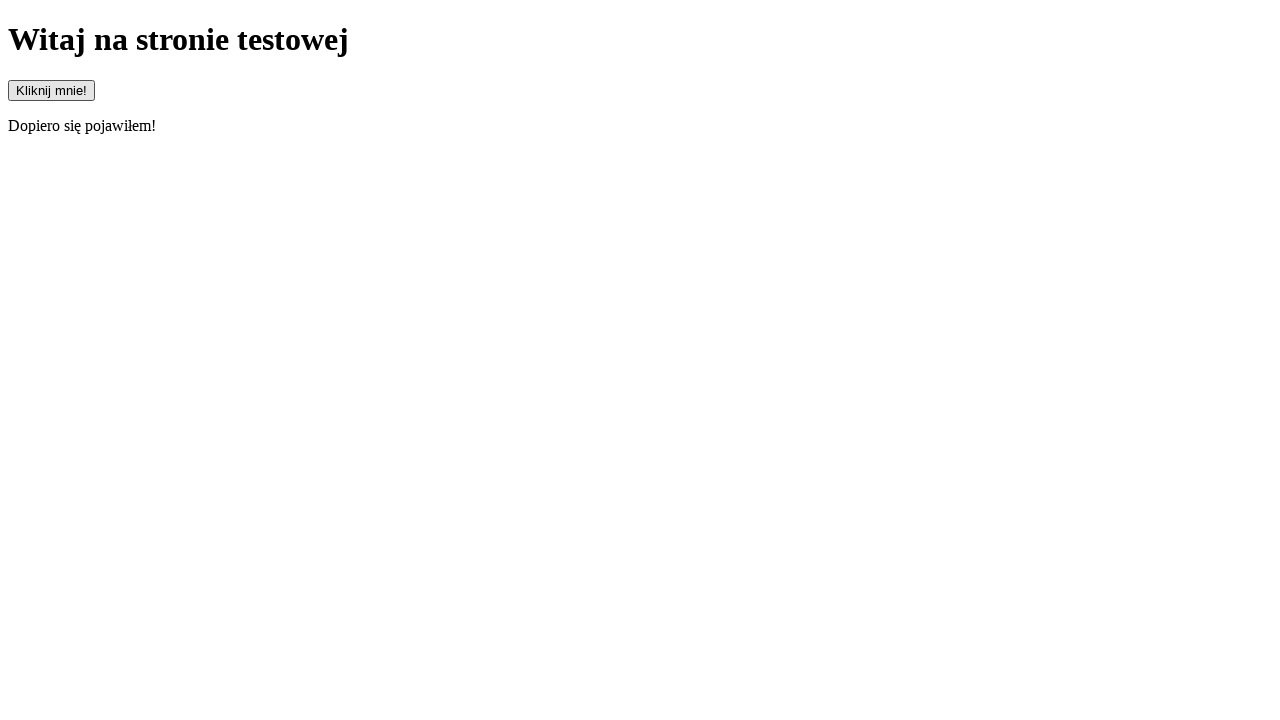

Retrieved paragraph text: 'Dopiero się pojawiłem!'
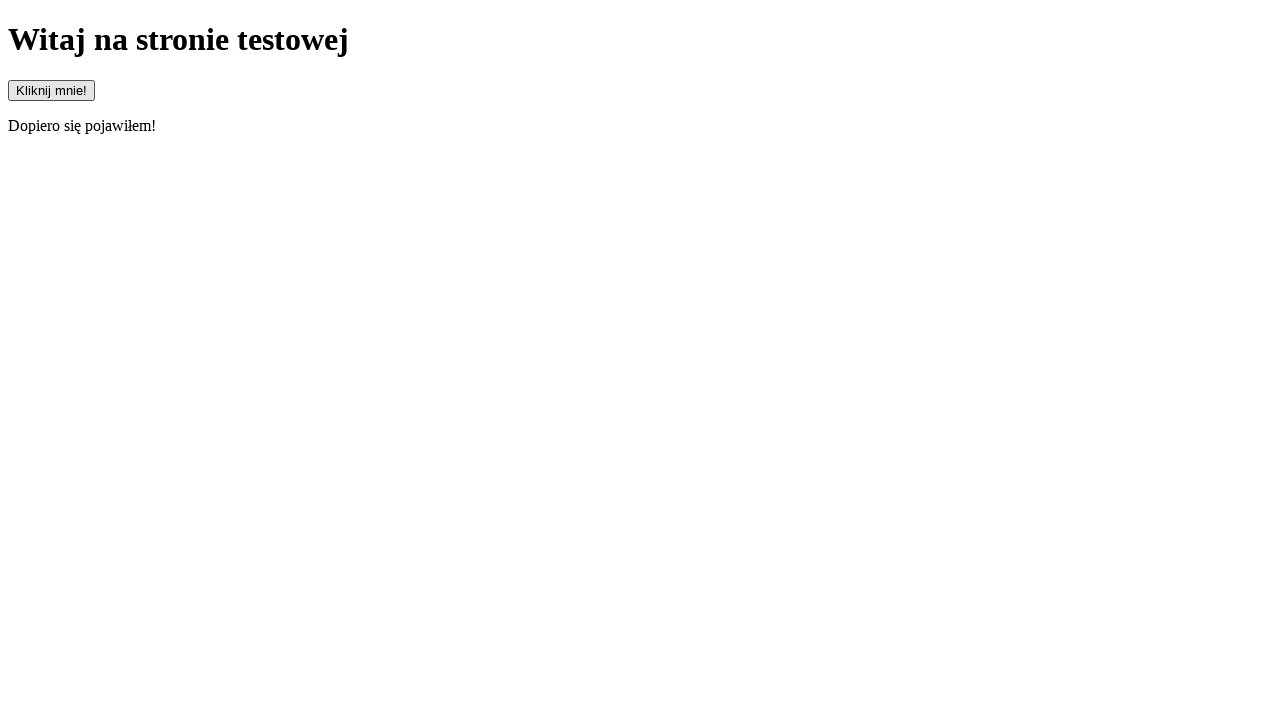

Assertion passed: paragraph element is visible
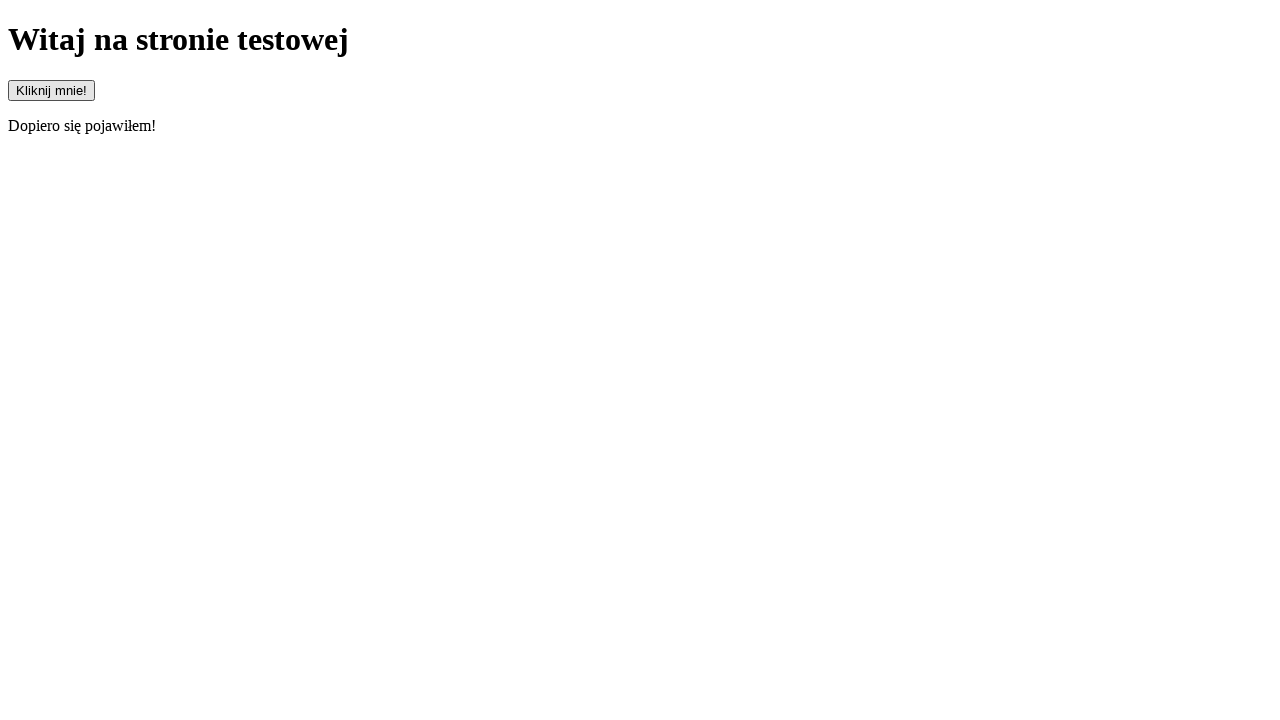

Assertion passed: text starts with 'Dopiero'
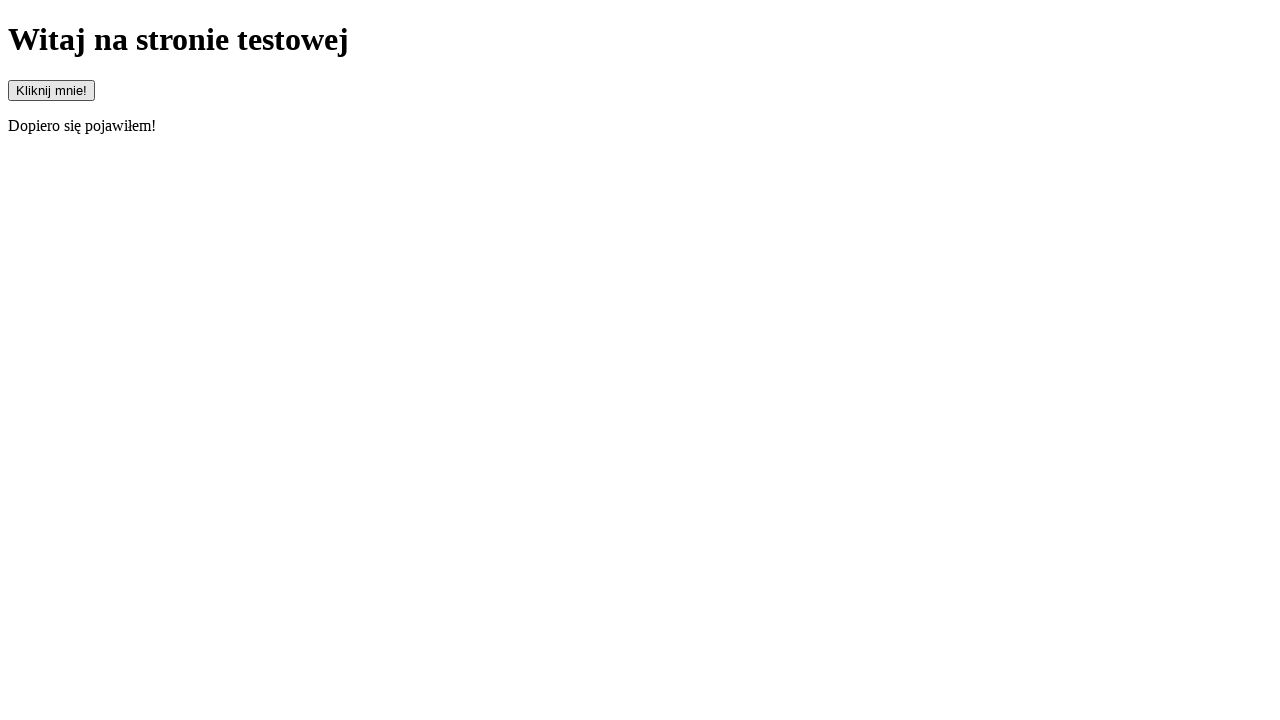

Assertion passed: text does not end with 'Dopiero'
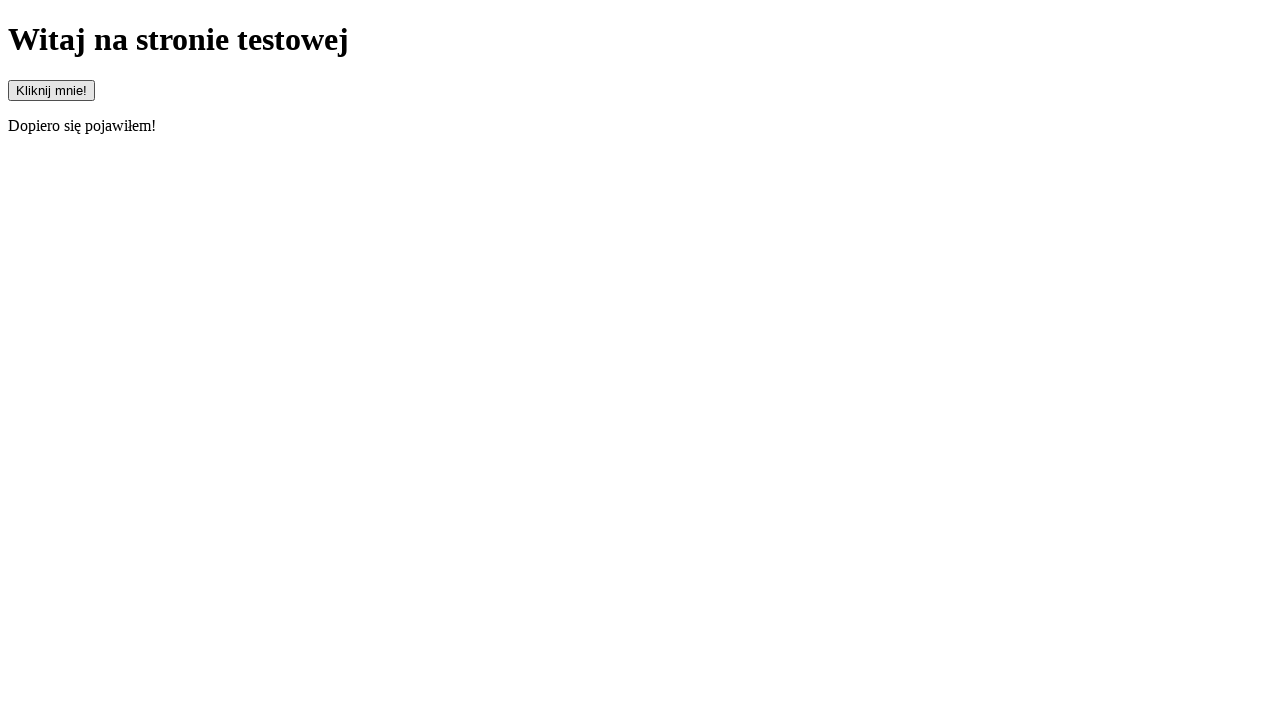

Assertion passed: text matches expected value 'Dopiero się pojawiłem!'
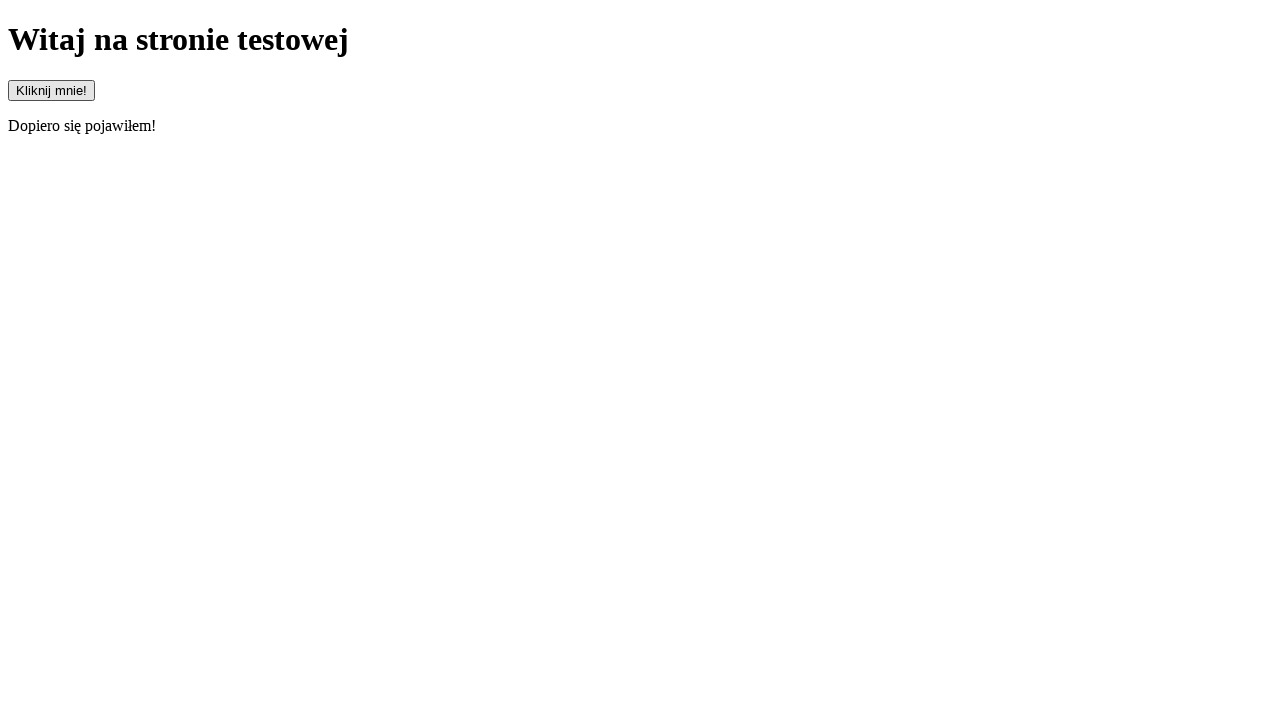

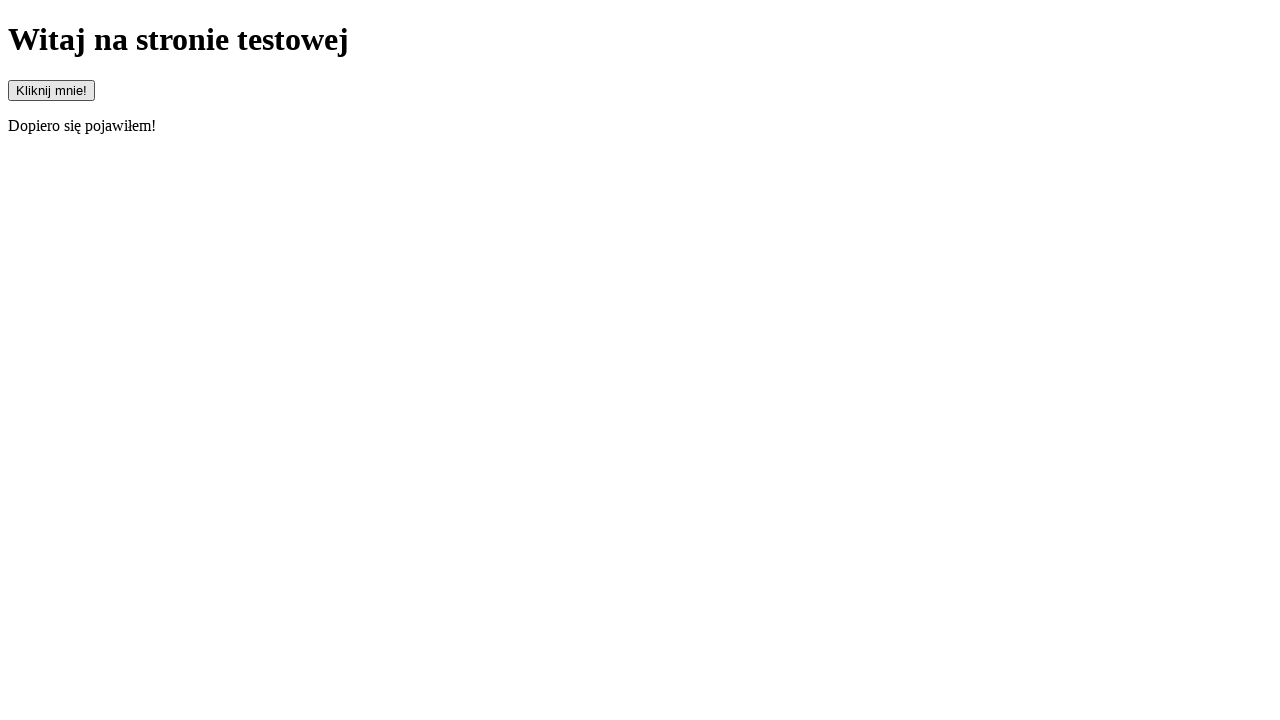